Tests a wait scenario by clicking a verify button and checking that a success message appears on the page.

Starting URL: http://suninjuly.github.io/wait1.html

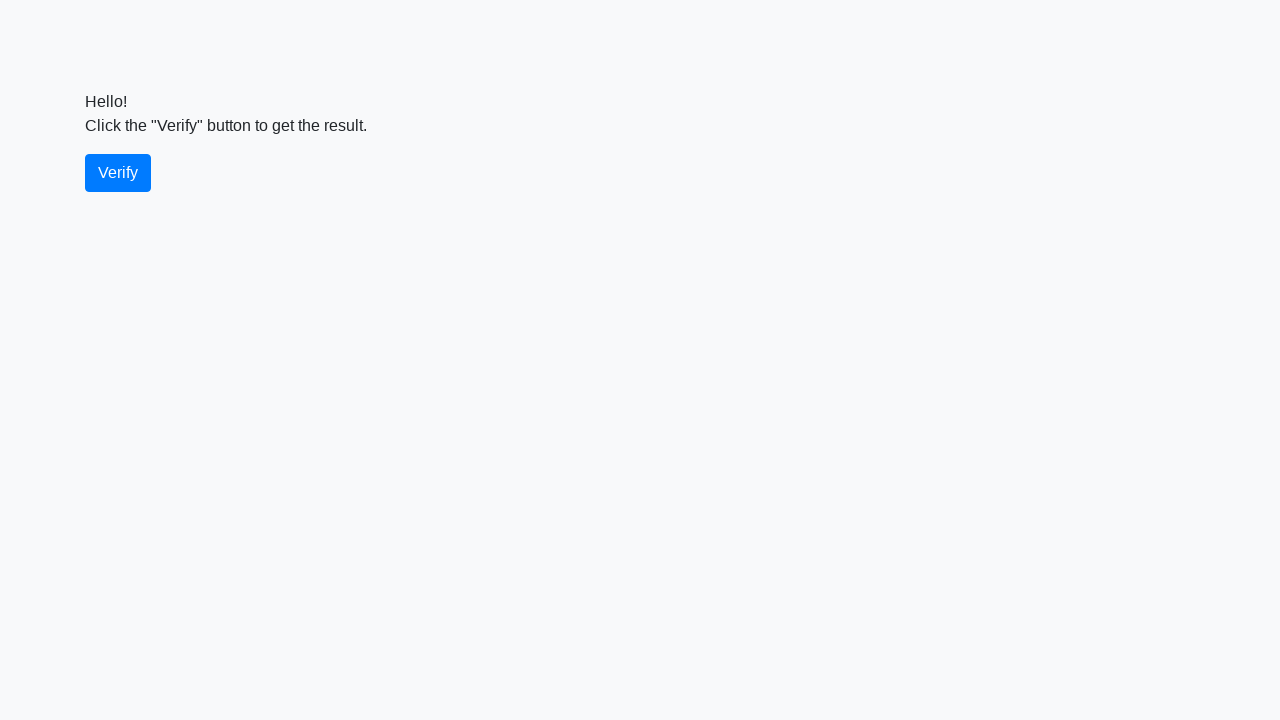

Clicked the verify button at (118, 173) on #verify
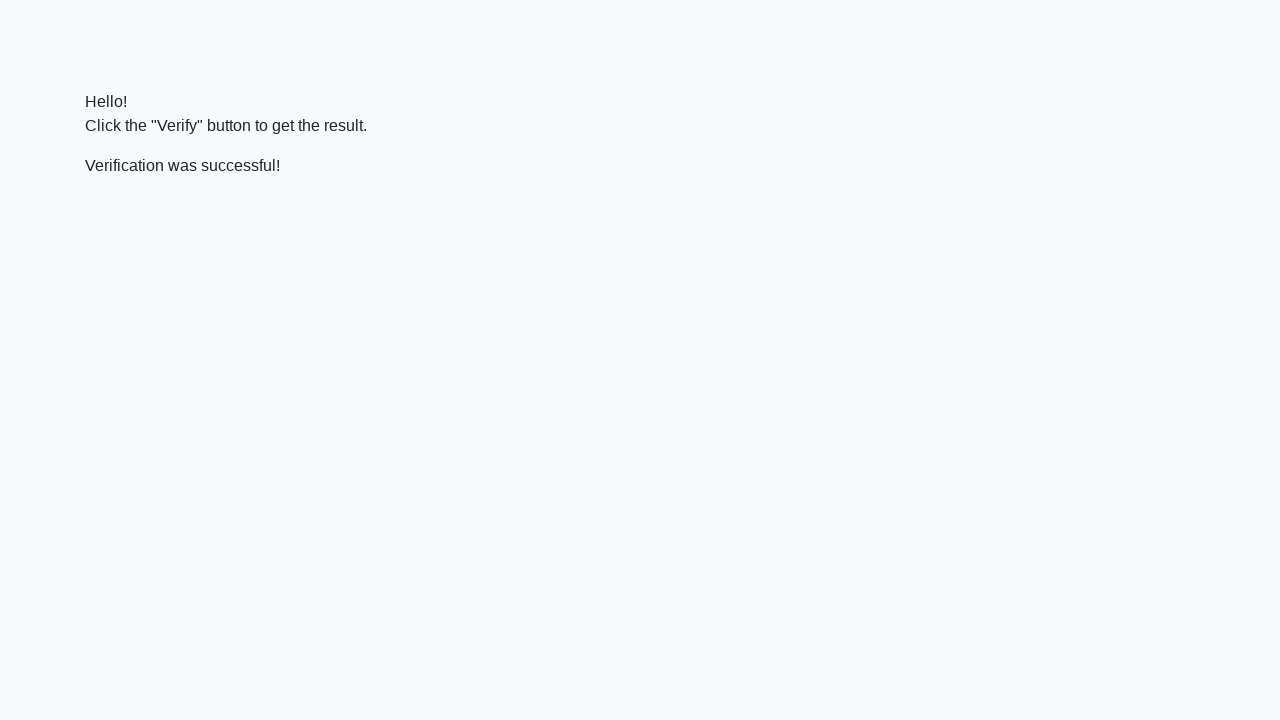

Success message appeared on the page
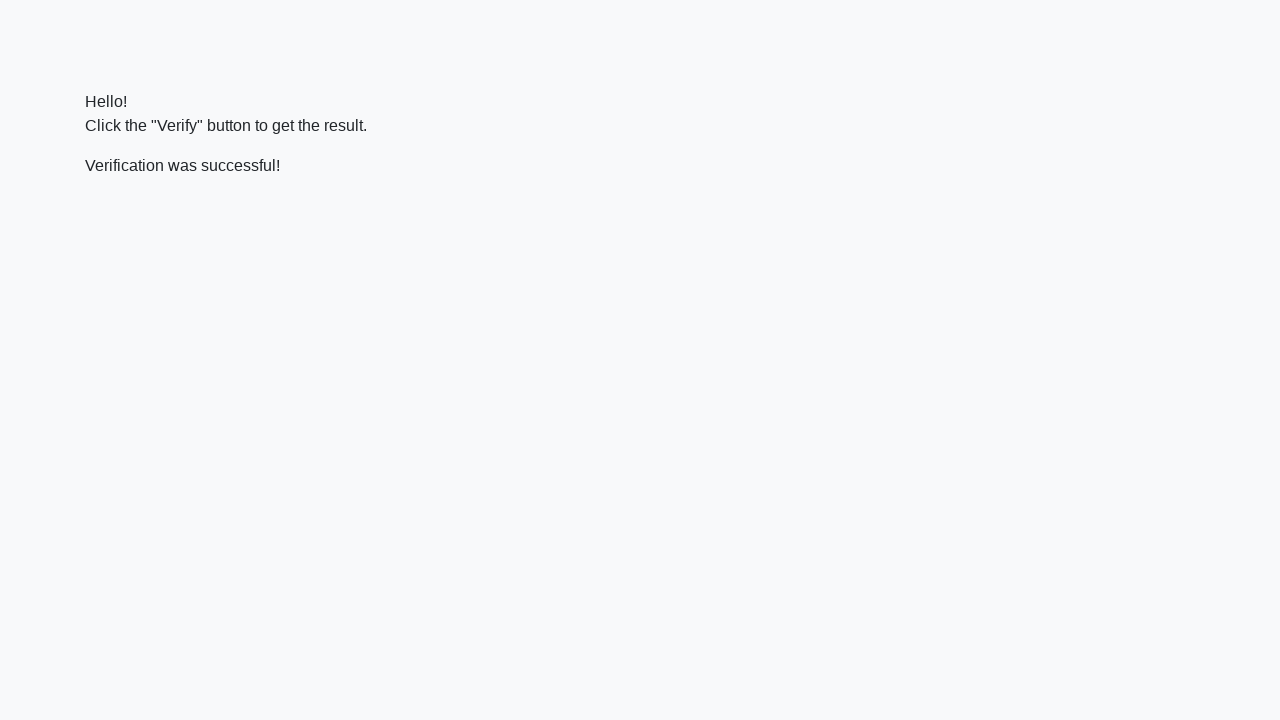

Verified that success message contains 'successful'
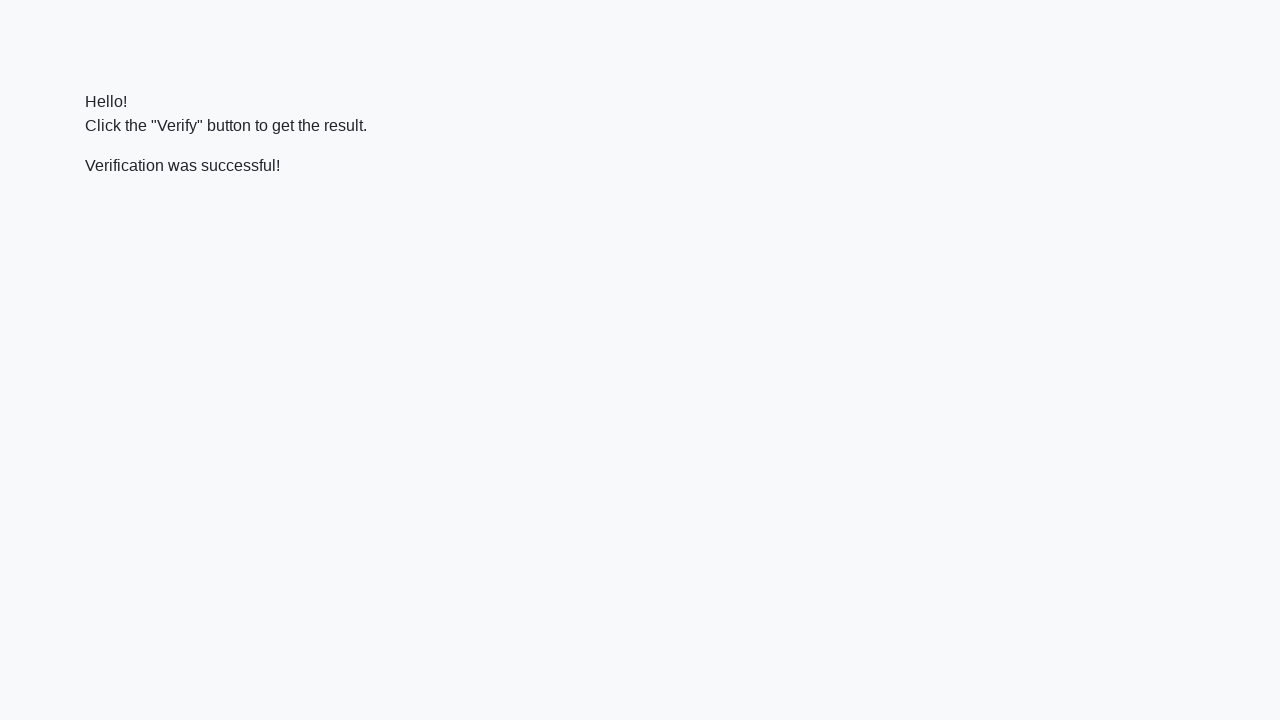

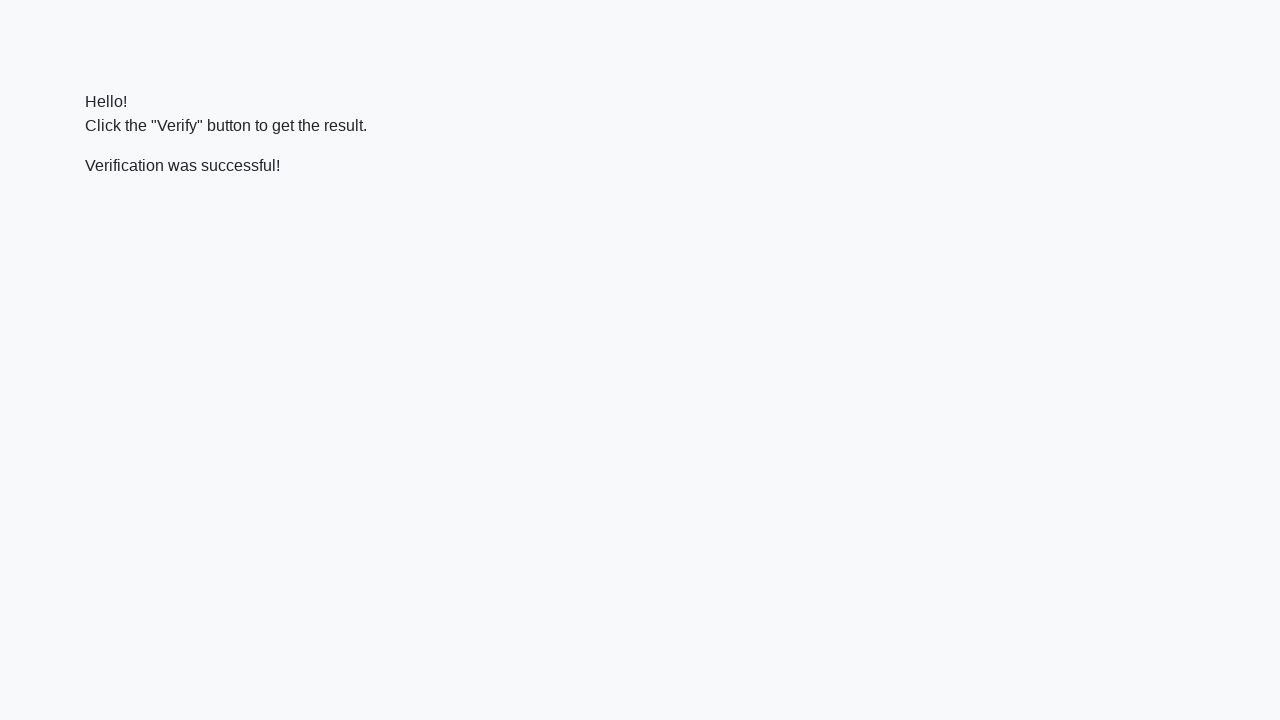